Navigates to the B3 Brazilian stock exchange IBOV index page and changes the pagination to display 120 items, then waits for the table to fully load with all rows.

Starting URL: https://sistemaswebb3-listados.b3.com.br/indexPage/day/IBOV?language=pt-br

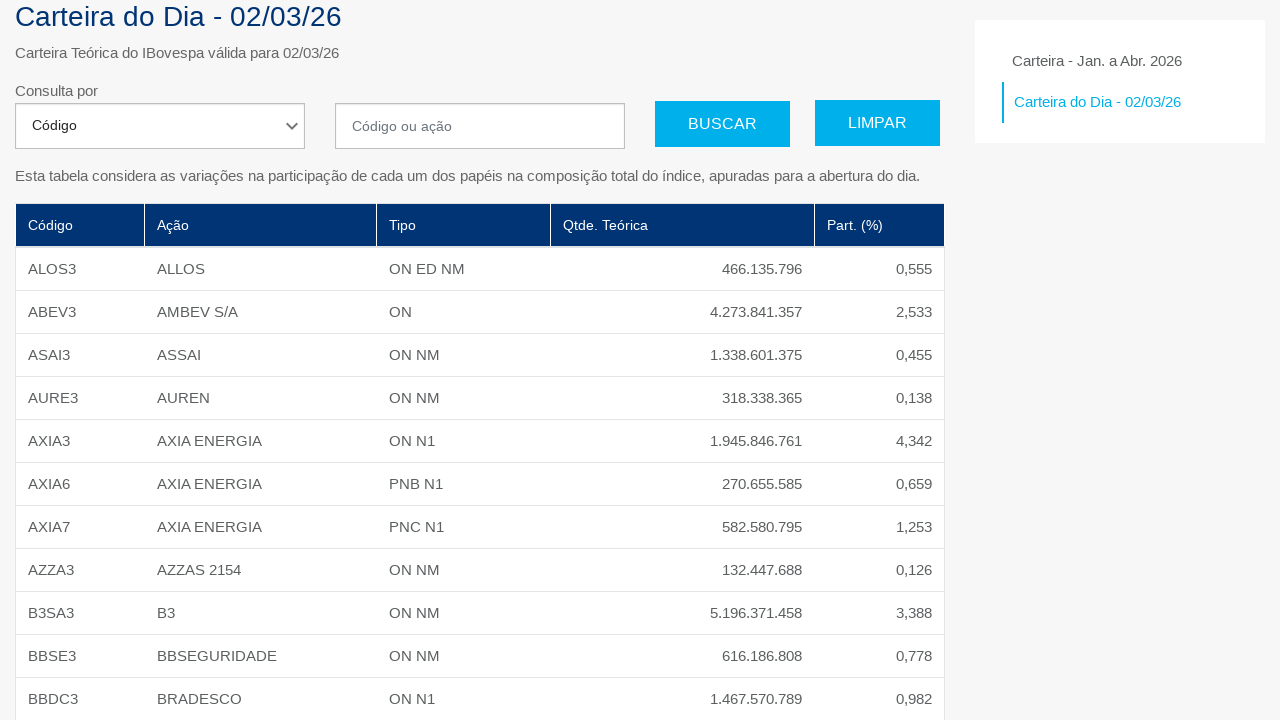

Selected 120 items per page from pagination dropdown on #selectPage
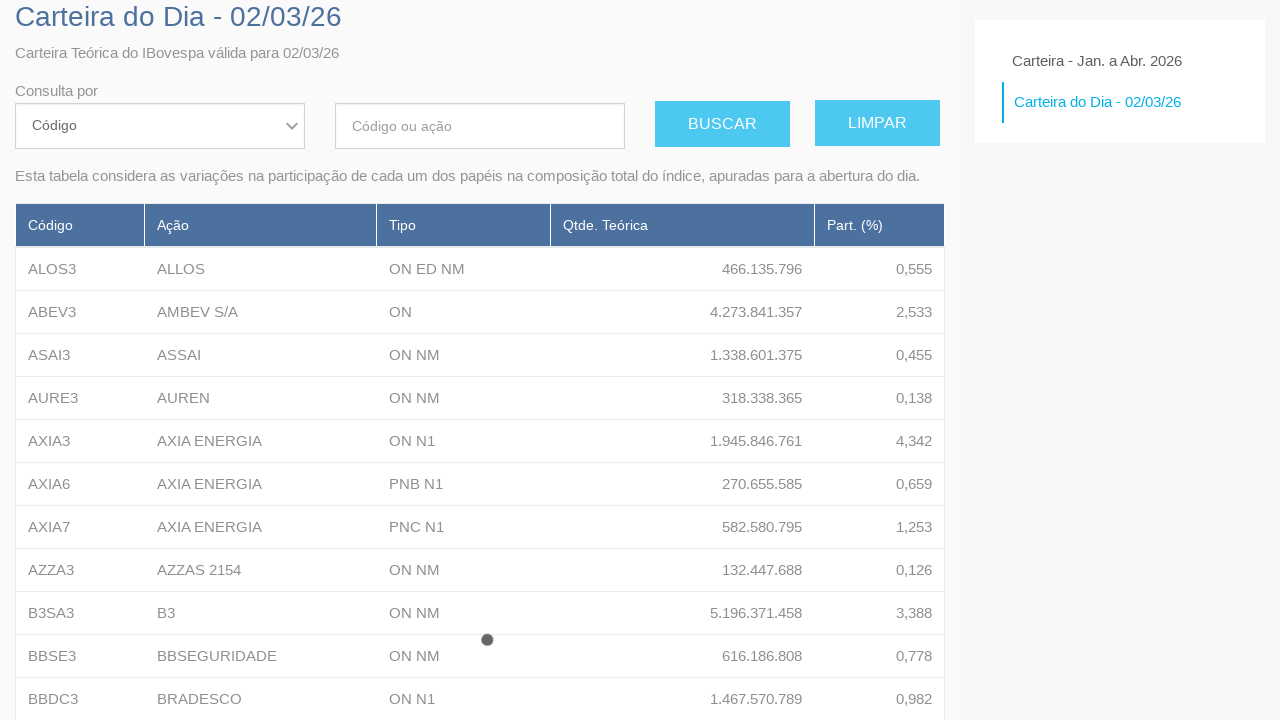

Checked table rows count: 20 rows found
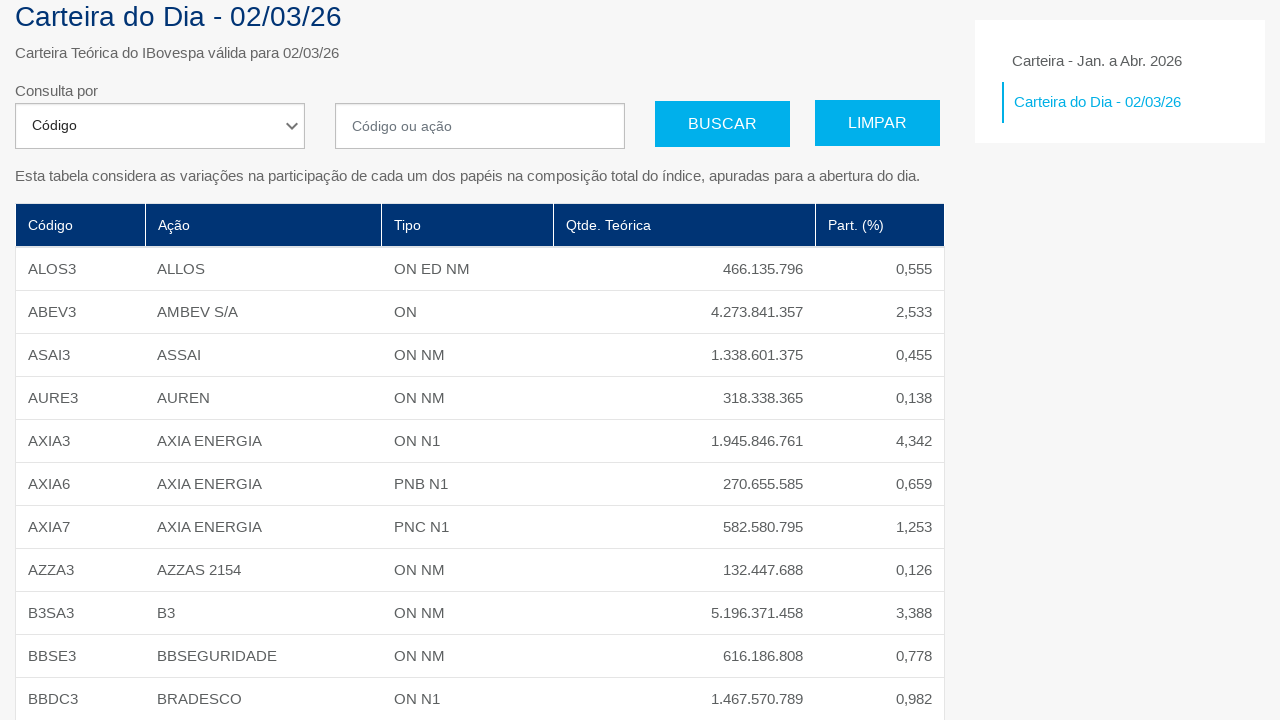

Waited 1 second for table to load more rows
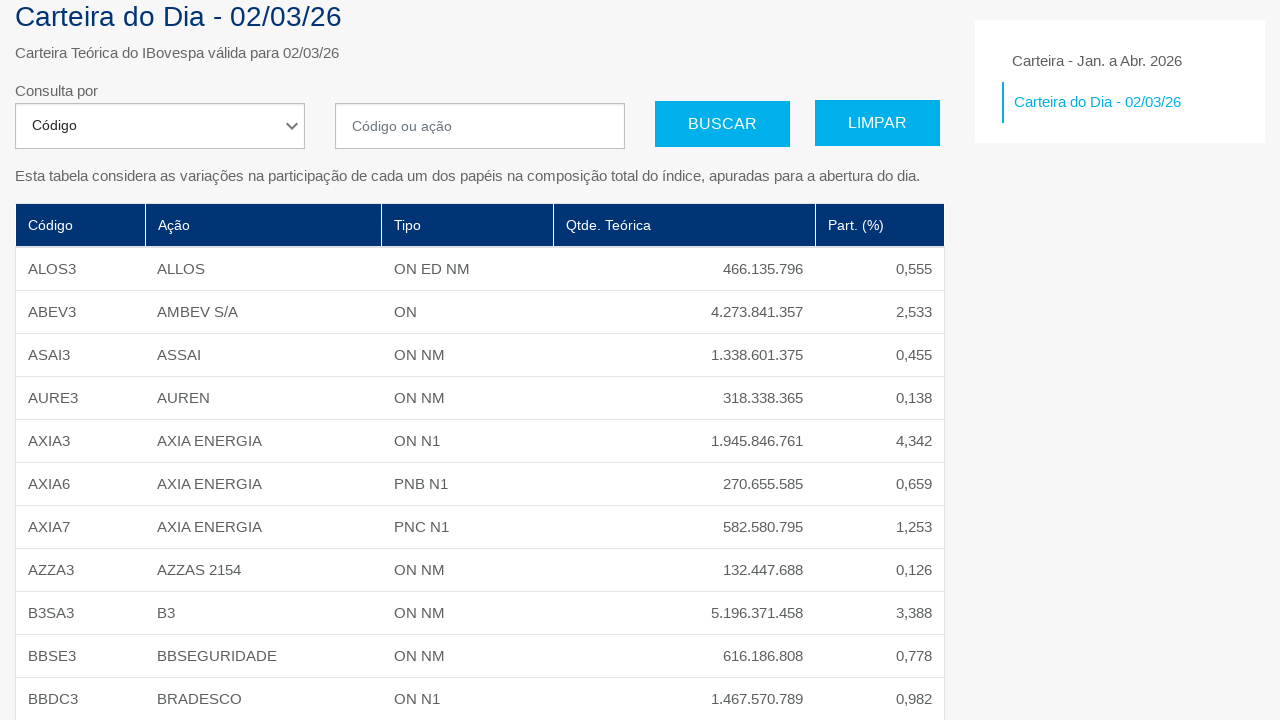

Checked table rows count: 85 rows found
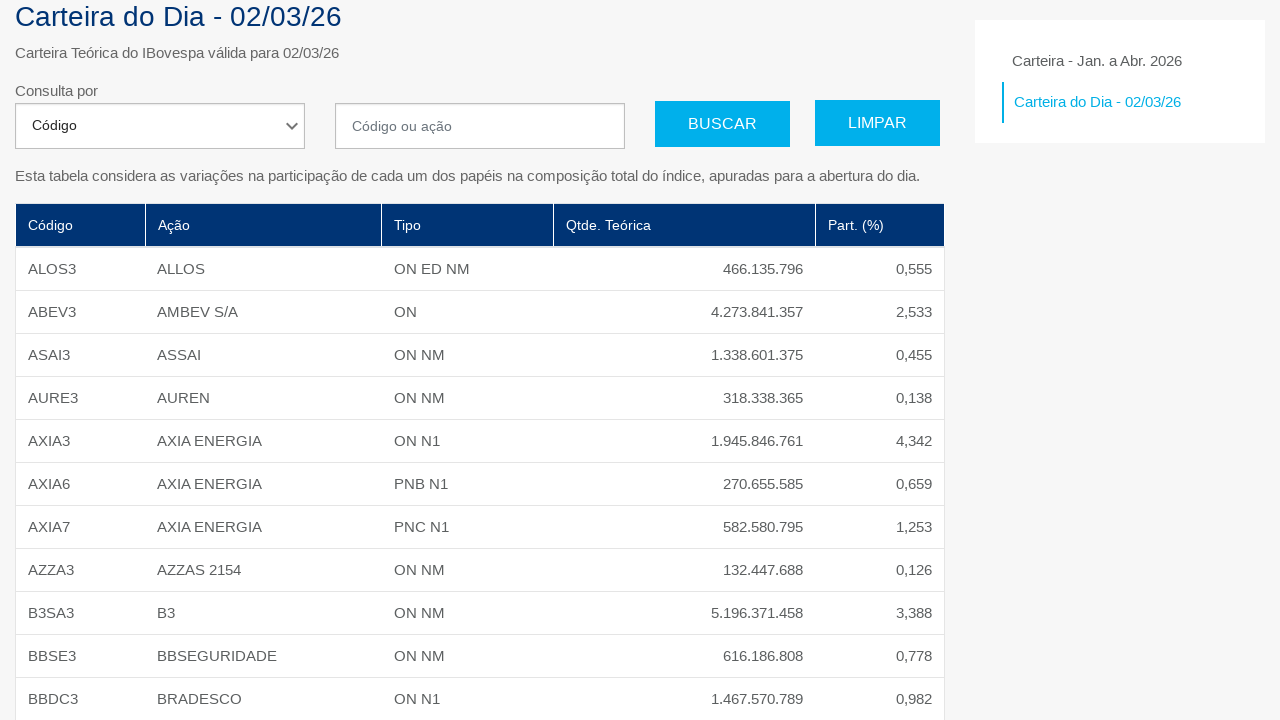

Waited 1 second for table to load more rows
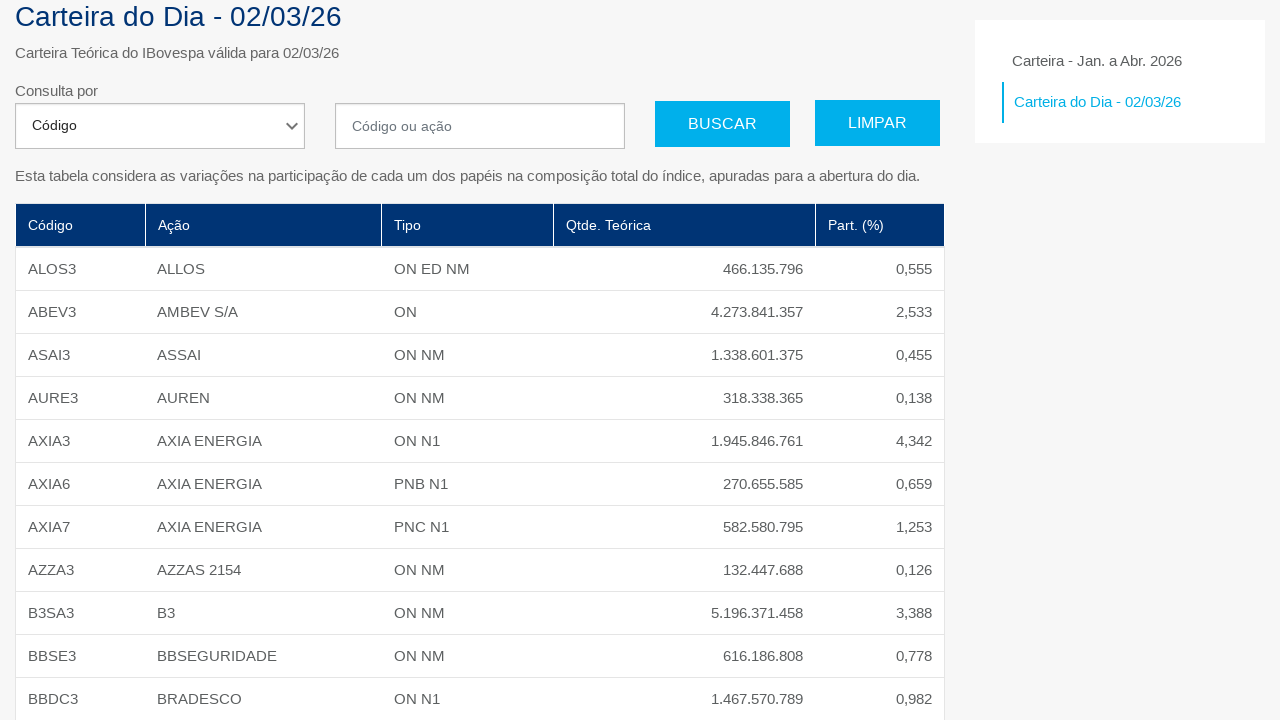

Checked table rows count: 85 rows found
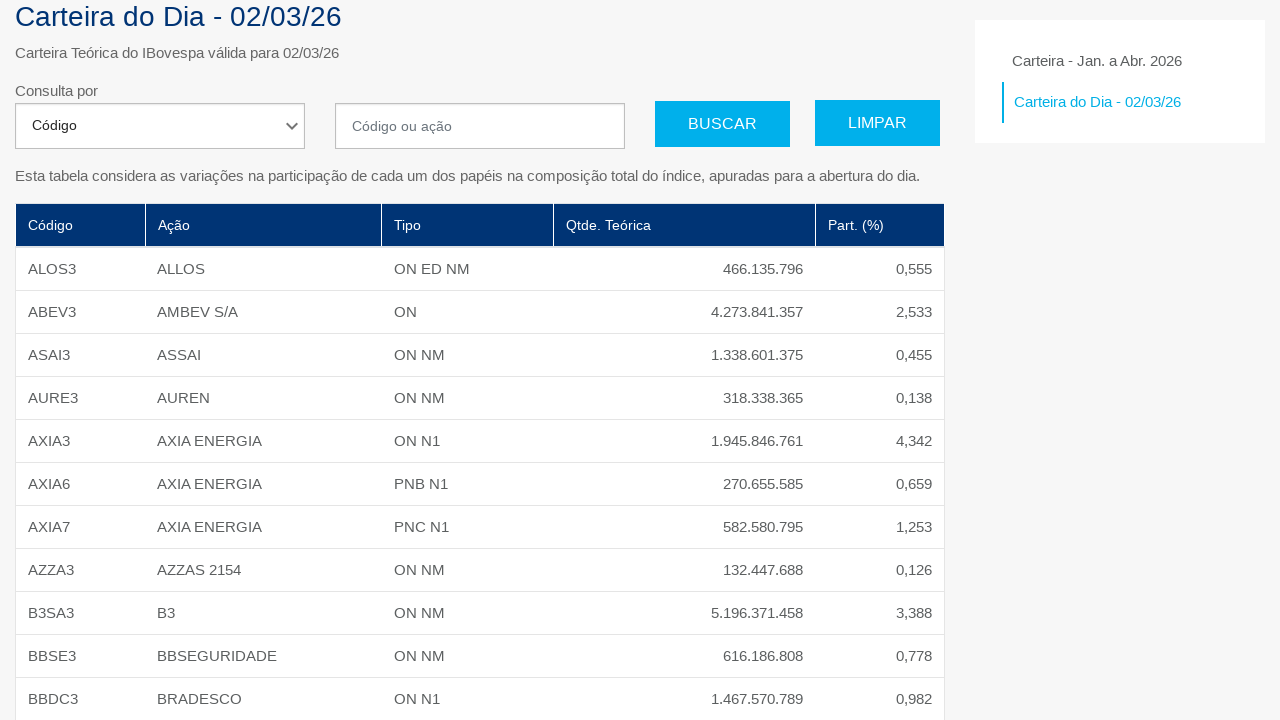

Waited 1 second for table to load more rows
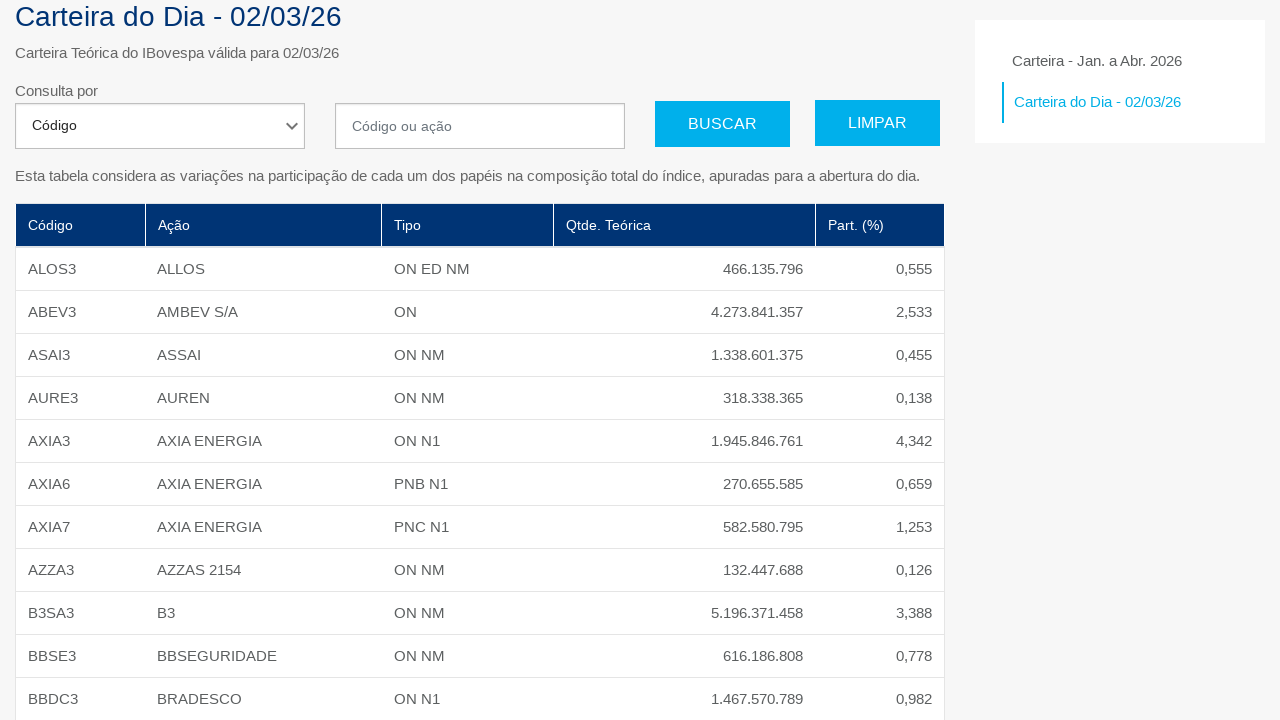

Checked table rows count: 85 rows found
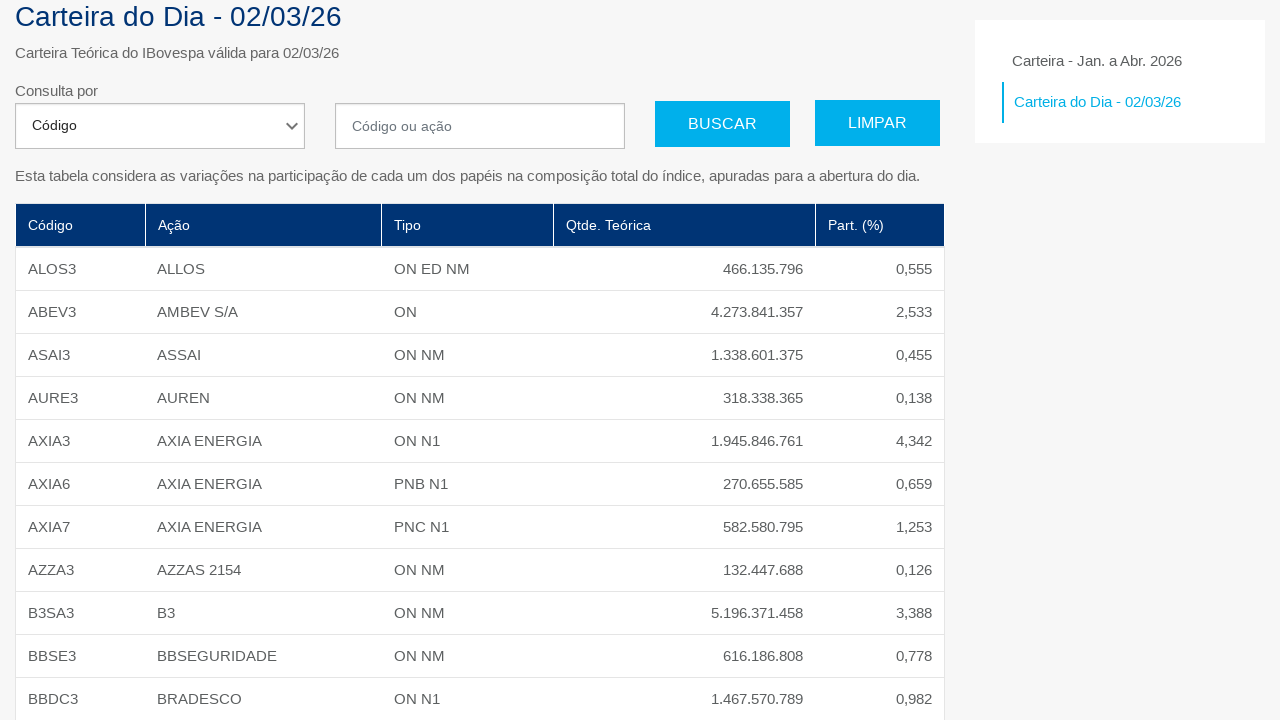

Waited 1 second for table to load more rows
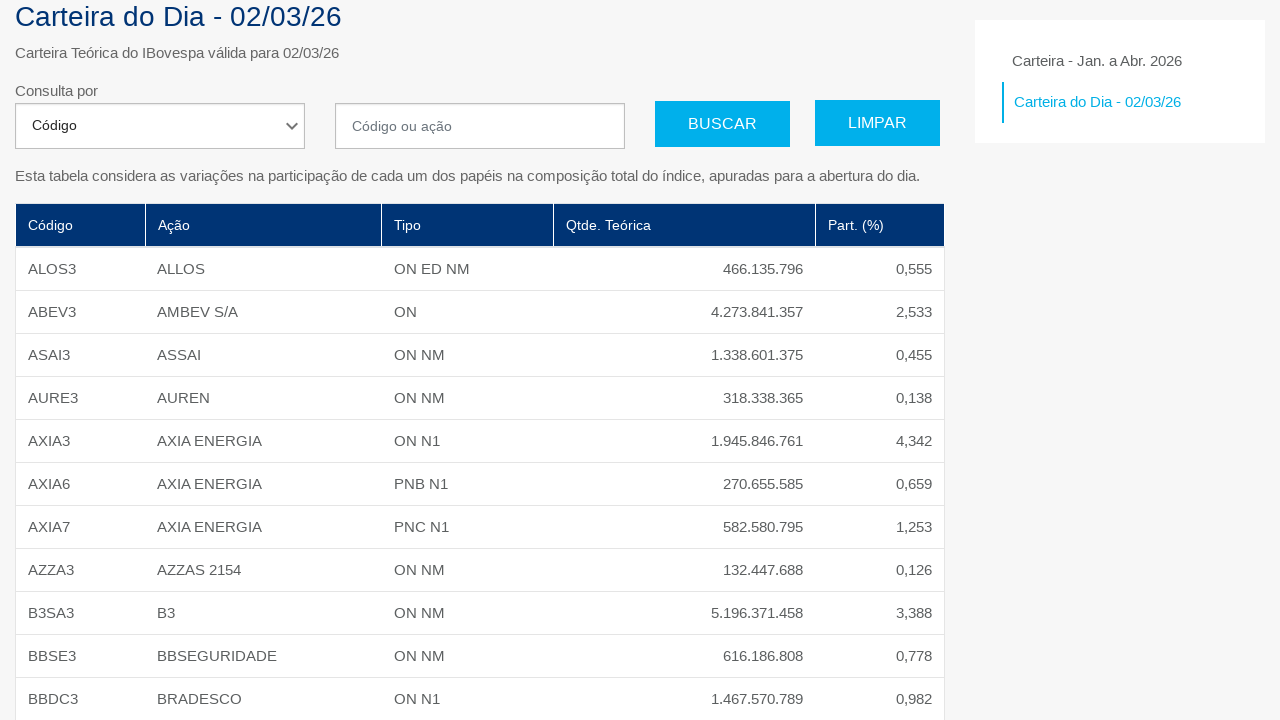

Checked table rows count: 85 rows found
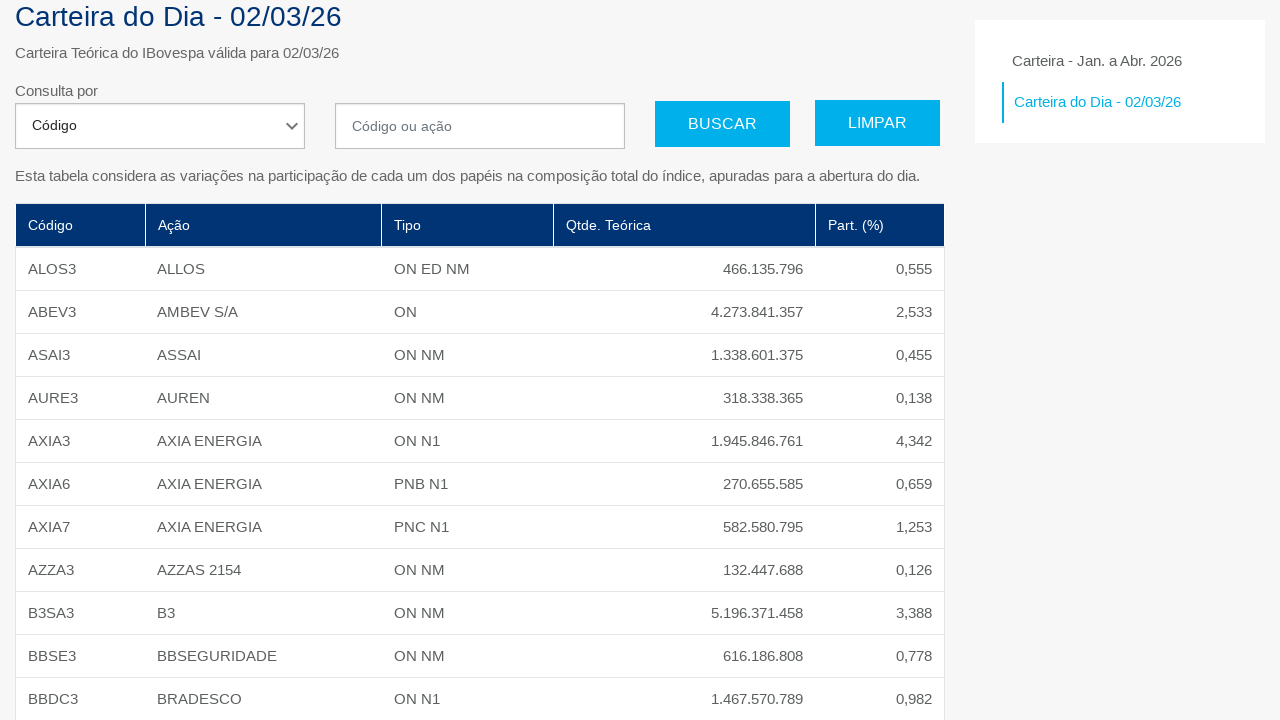

Waited 1 second for table to load more rows
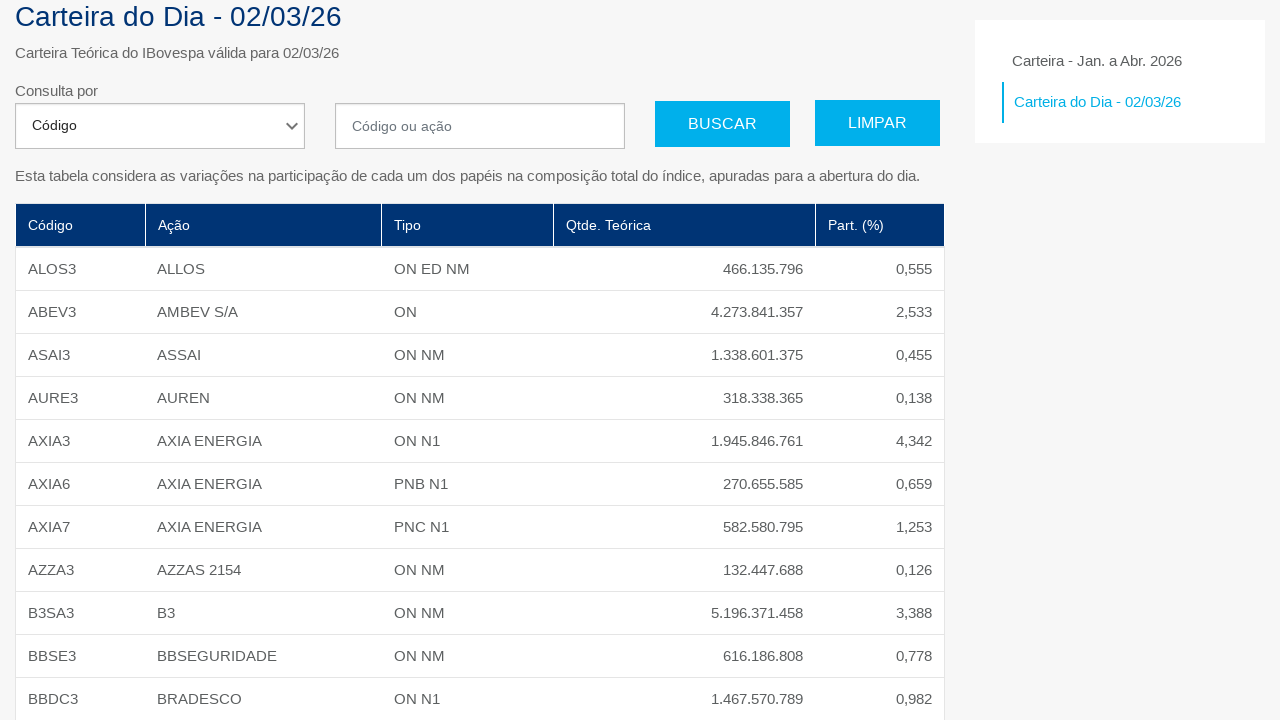

Checked table rows count: 85 rows found
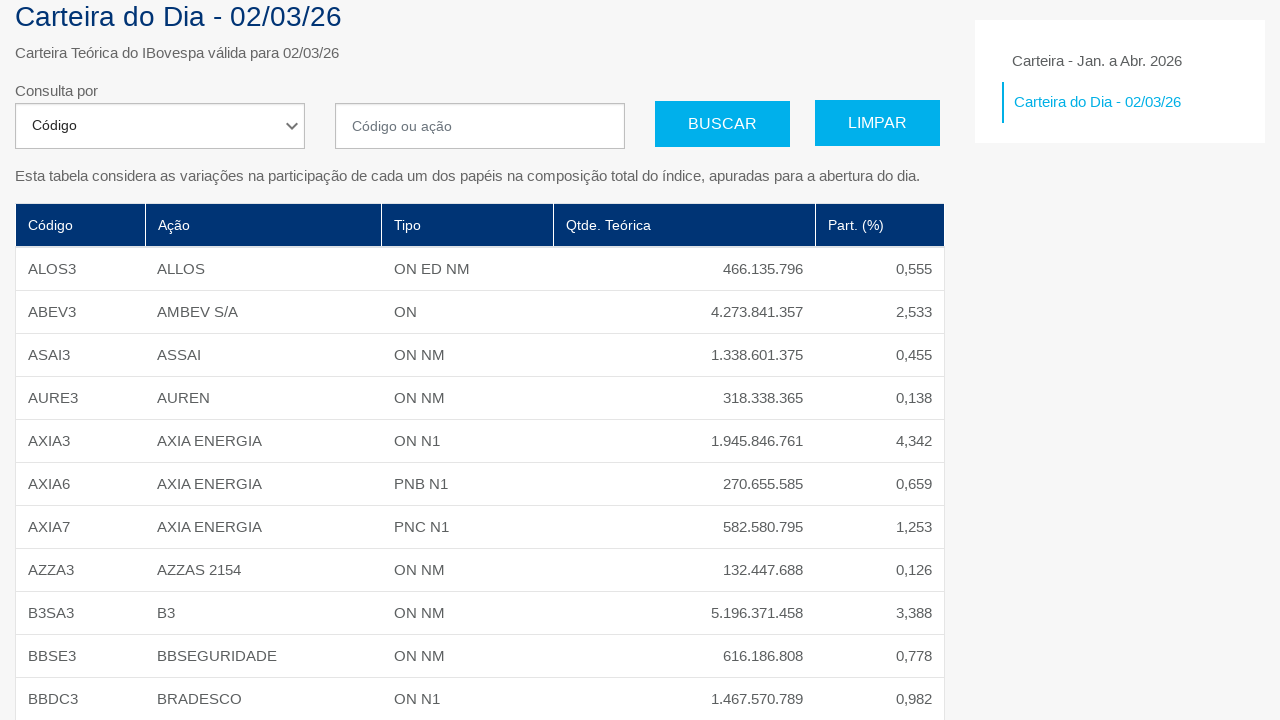

Waited 1 second for table to load more rows
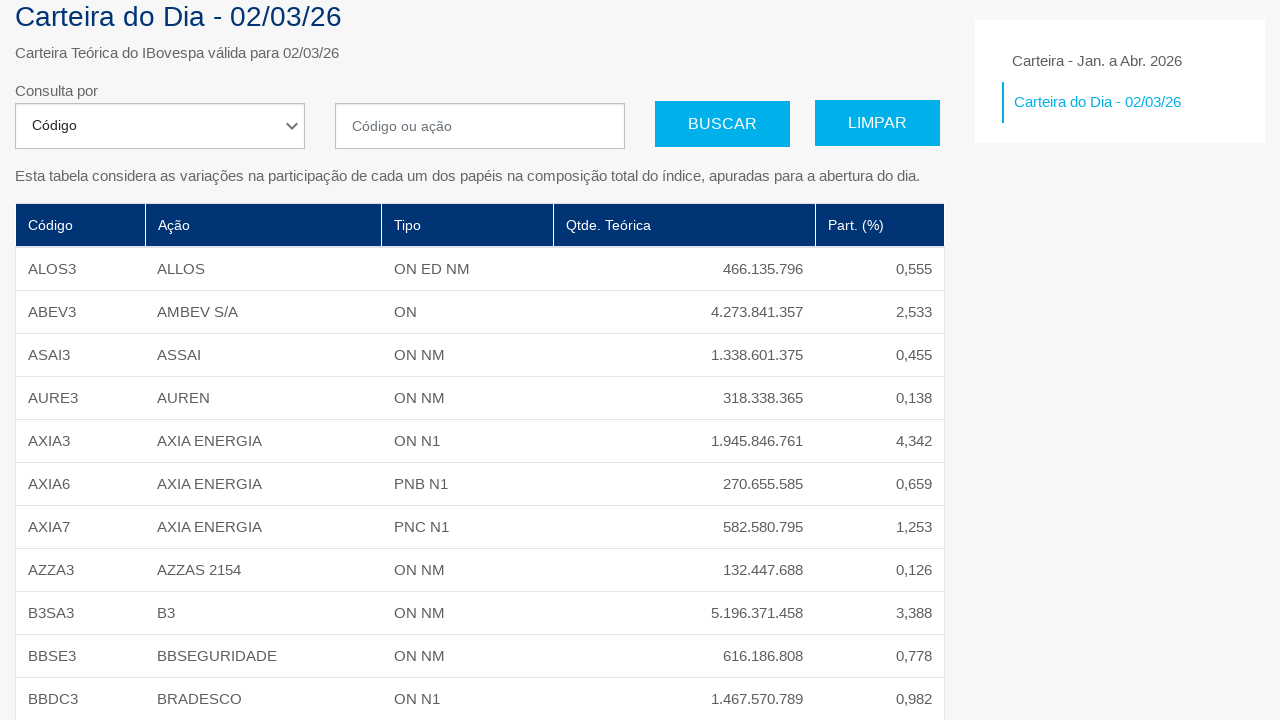

Checked table rows count: 85 rows found
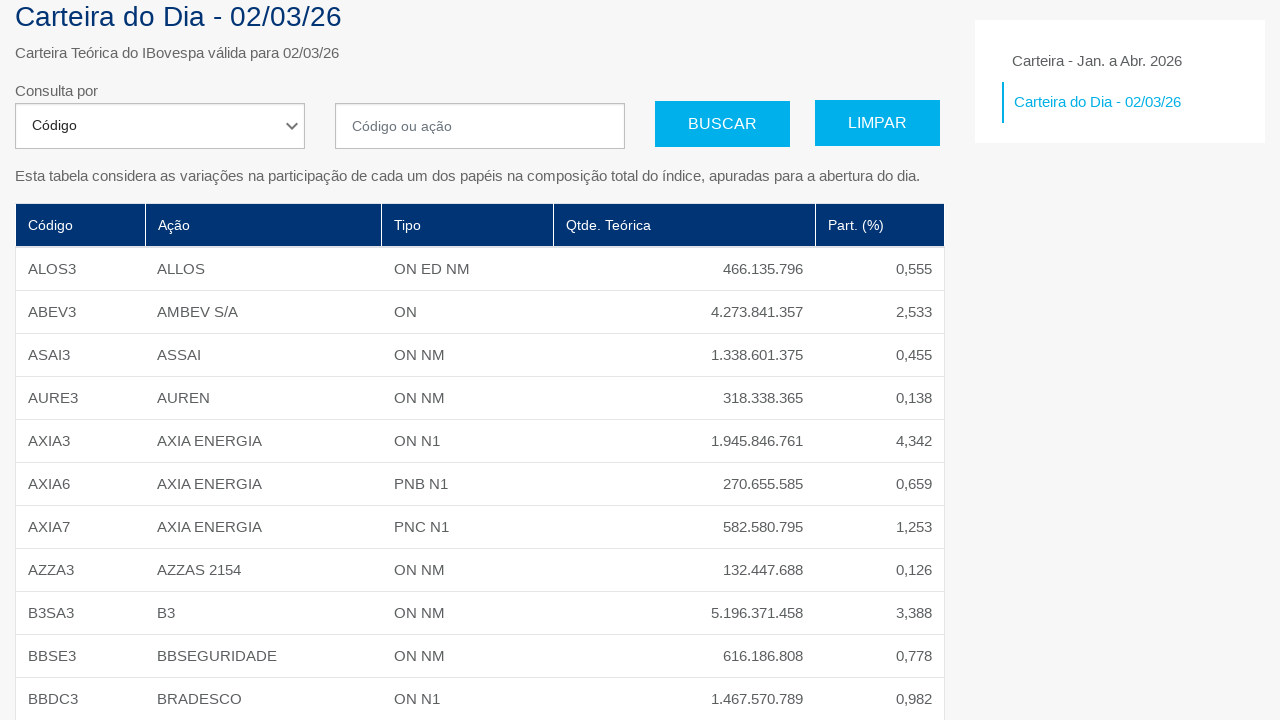

Waited 1 second for table to load more rows
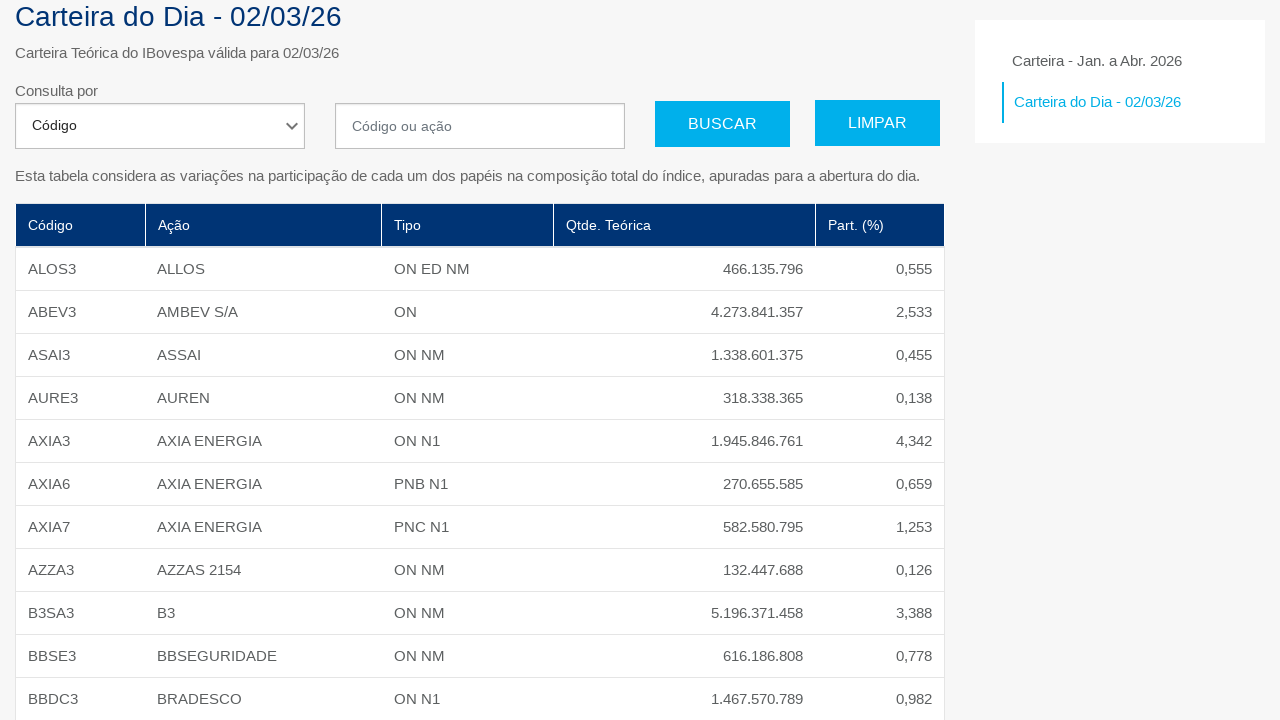

Checked table rows count: 85 rows found
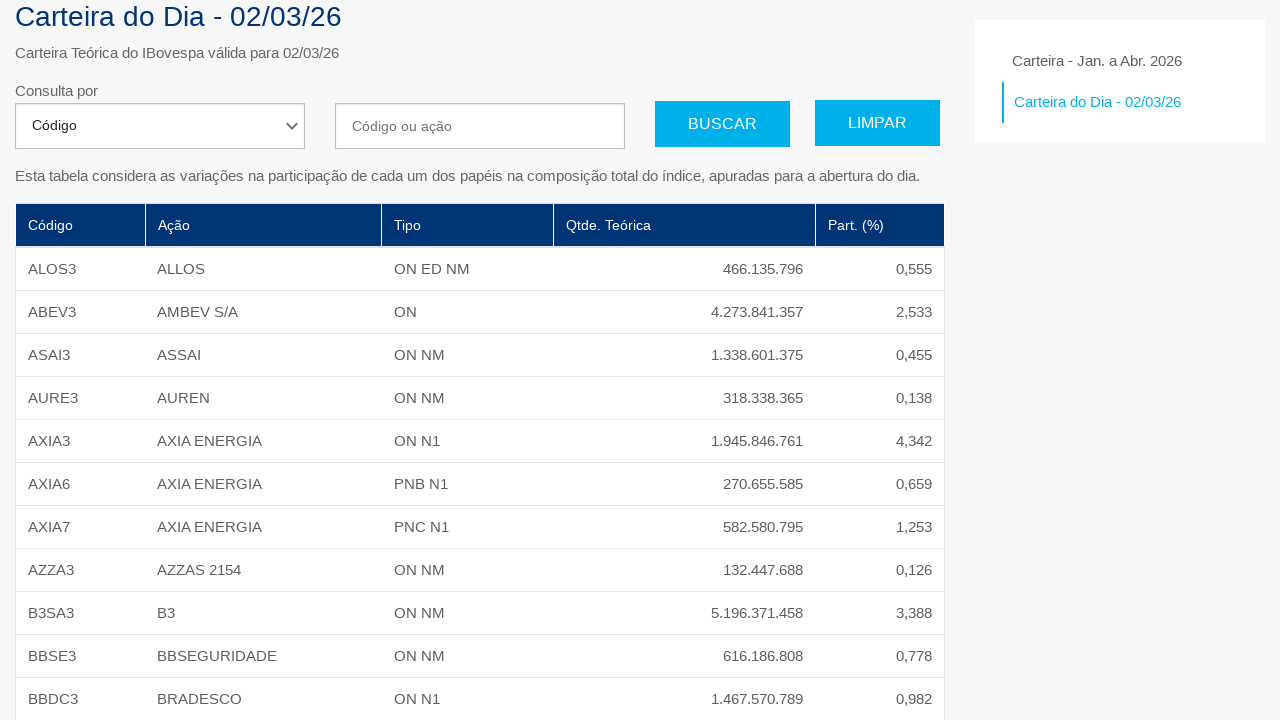

Waited 1 second for table to load more rows
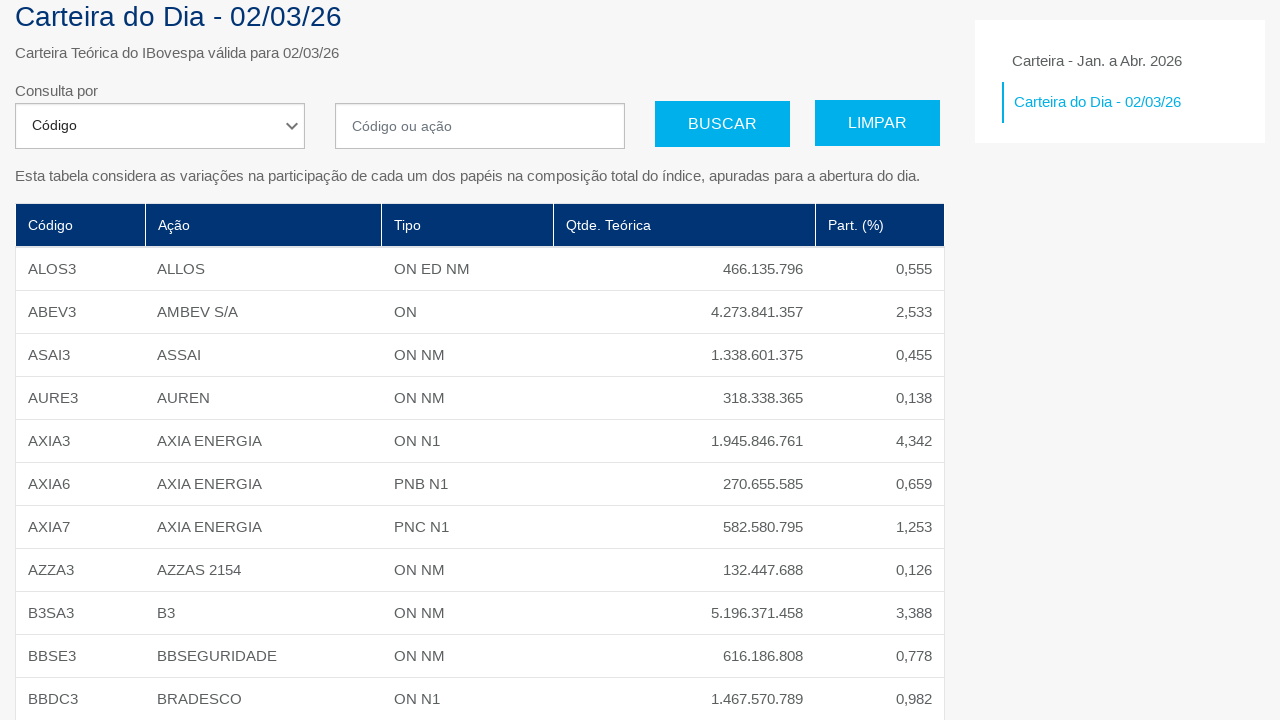

Checked table rows count: 85 rows found
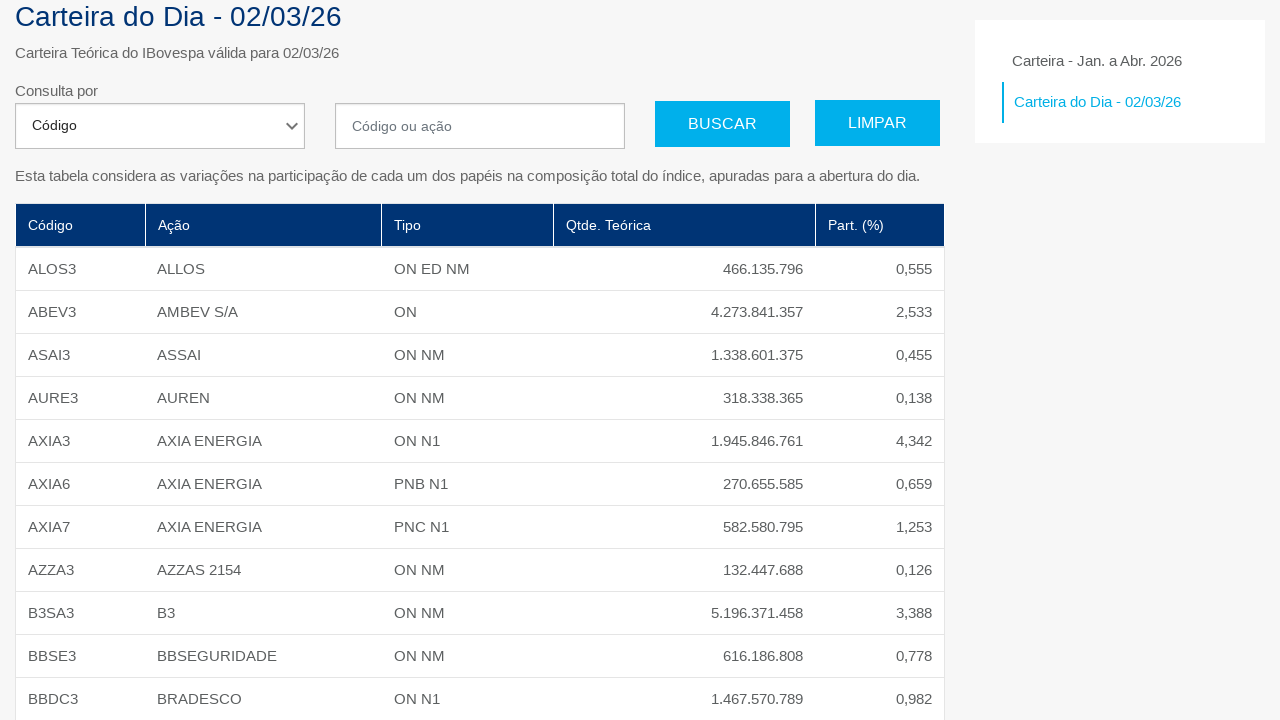

Waited 1 second for table to load more rows
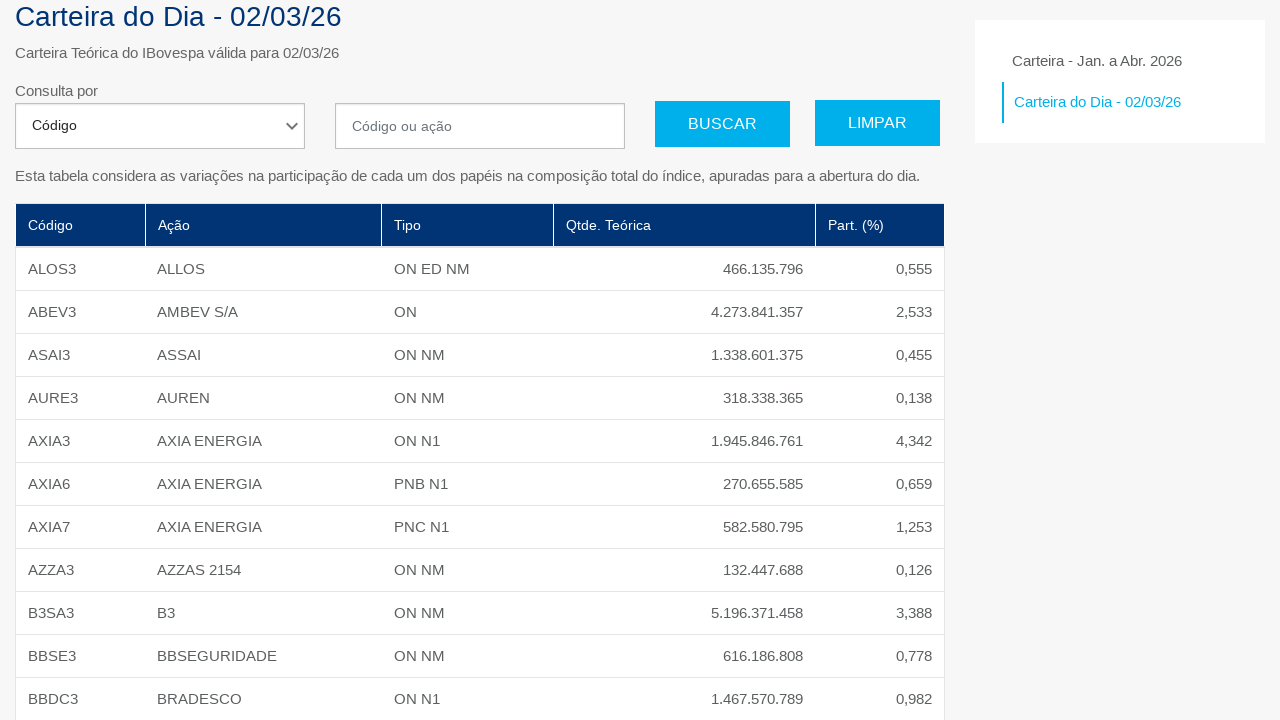

Checked table rows count: 85 rows found
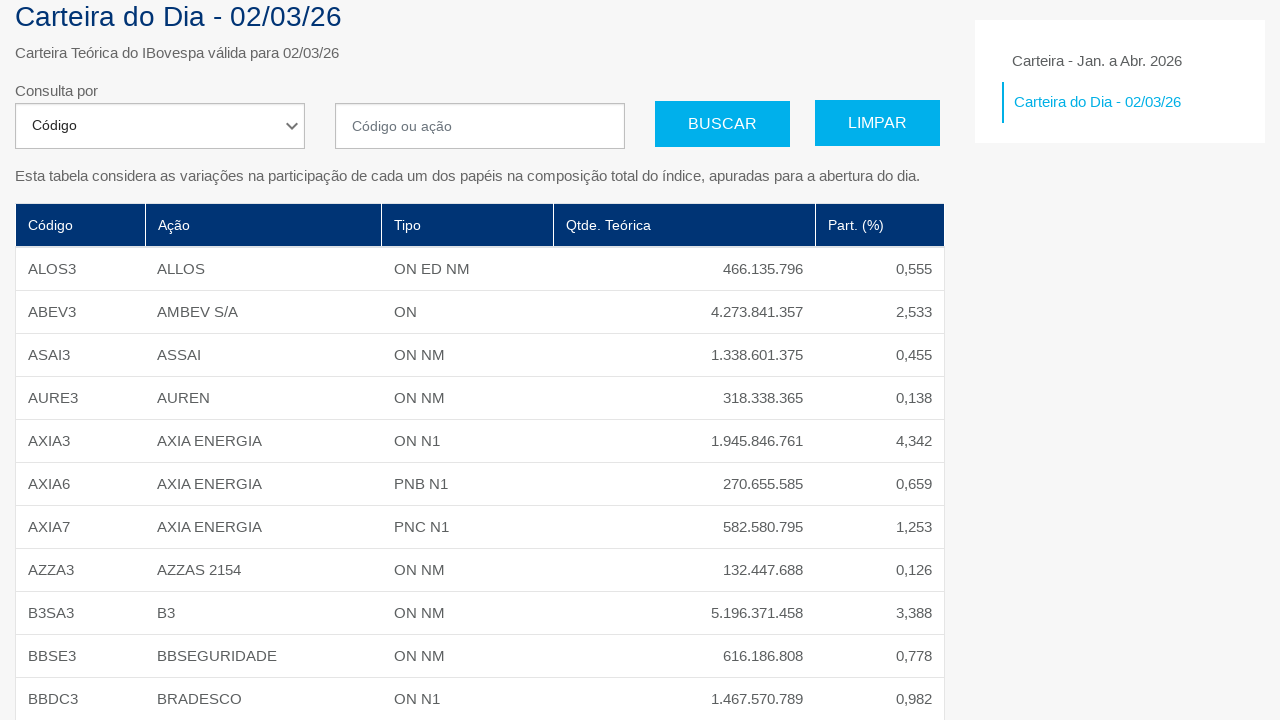

Waited 1 second for table to load more rows
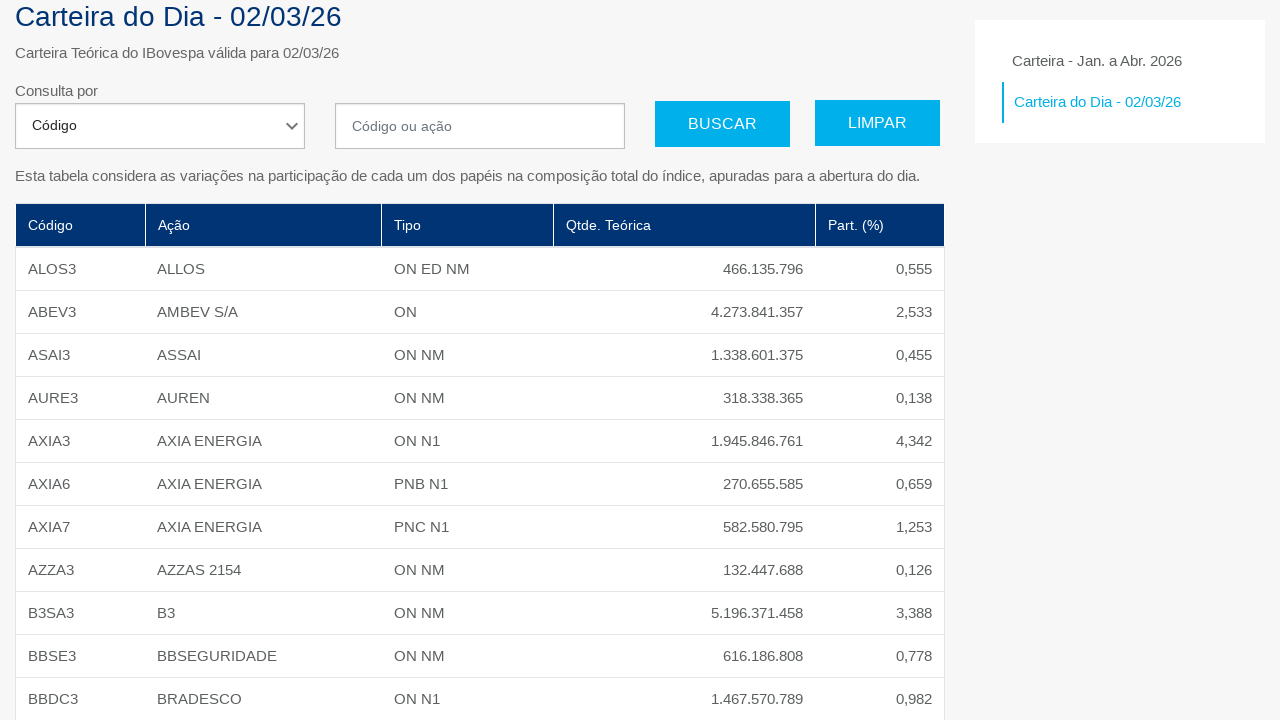

Checked table rows count: 85 rows found
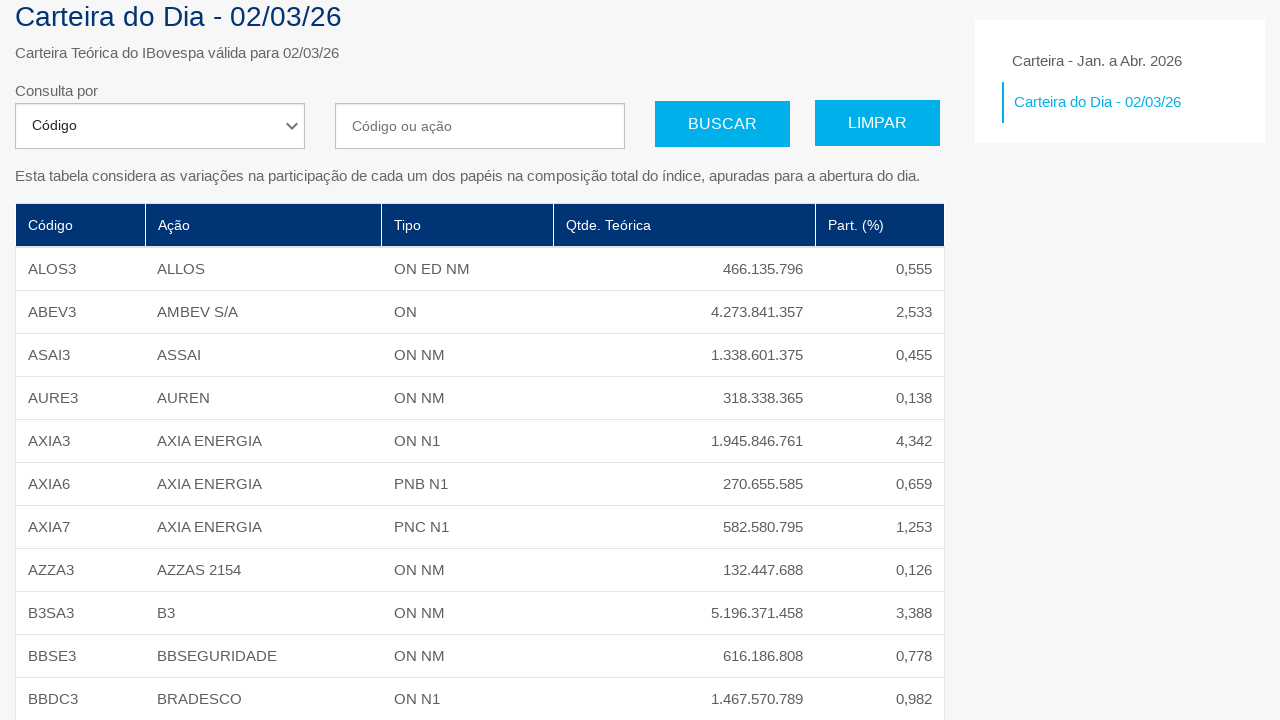

Waited 1 second for table to load more rows
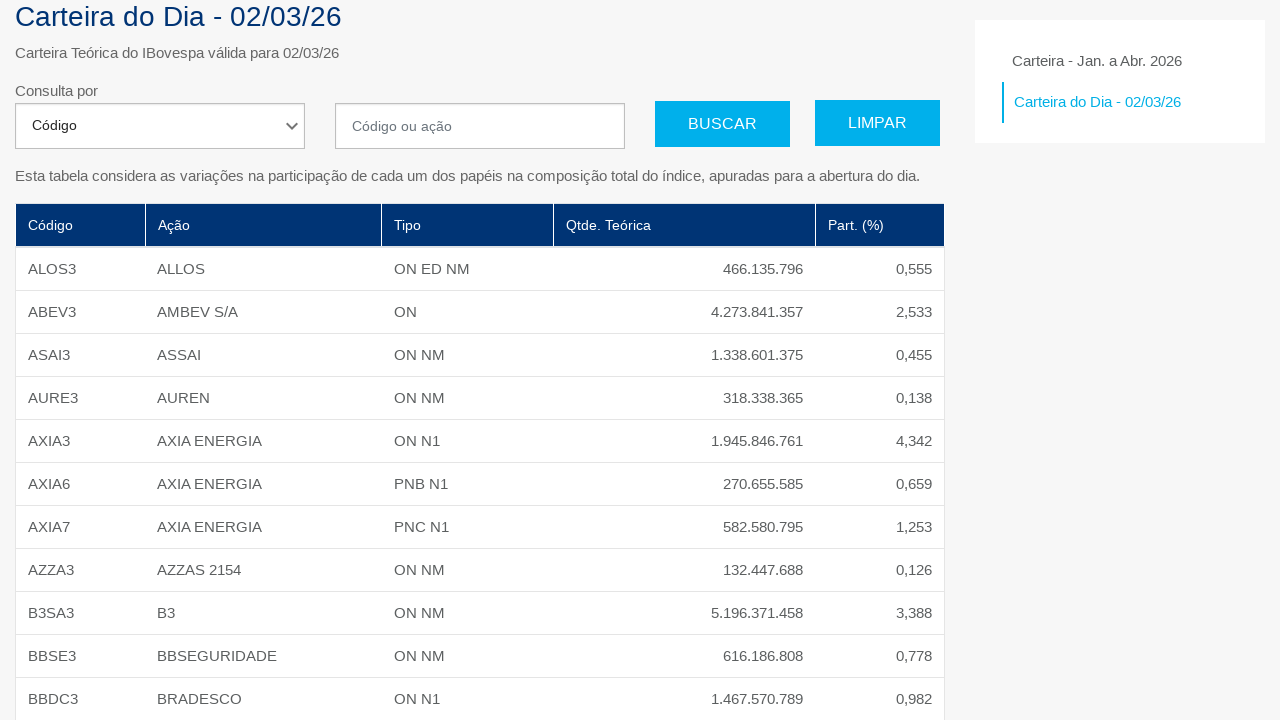

Checked table rows count: 85 rows found
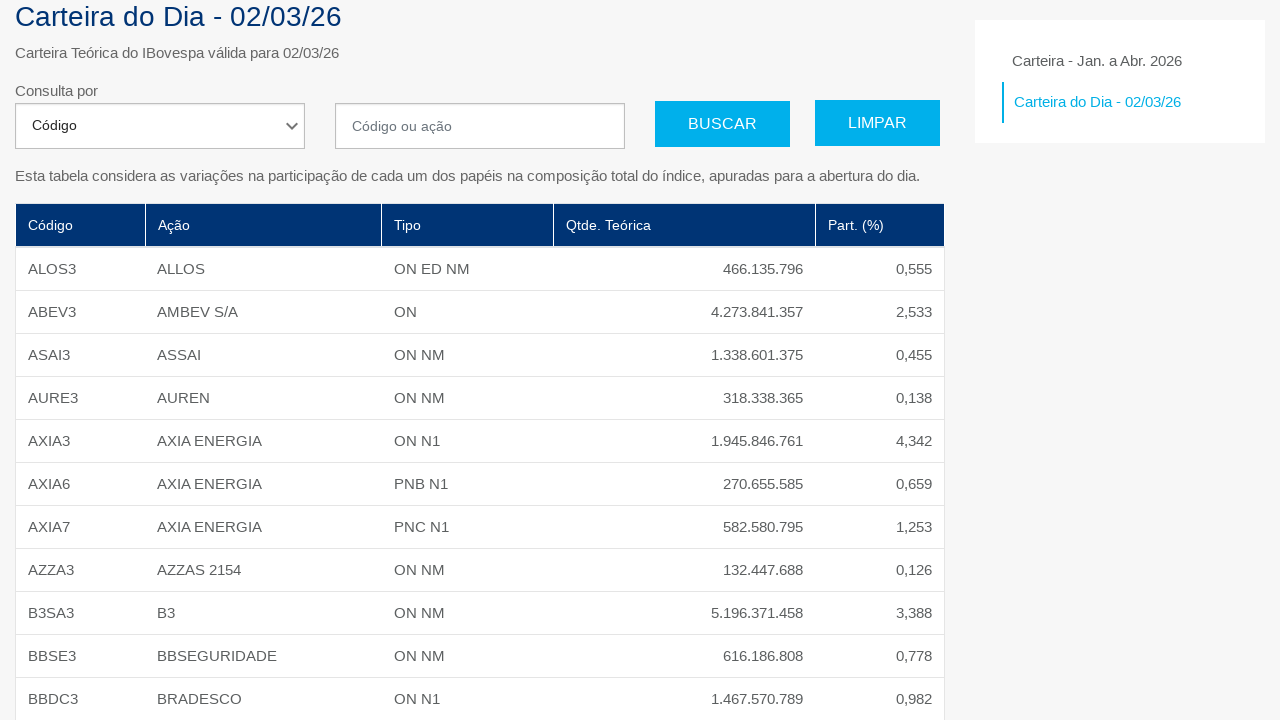

Waited 1 second for table to load more rows
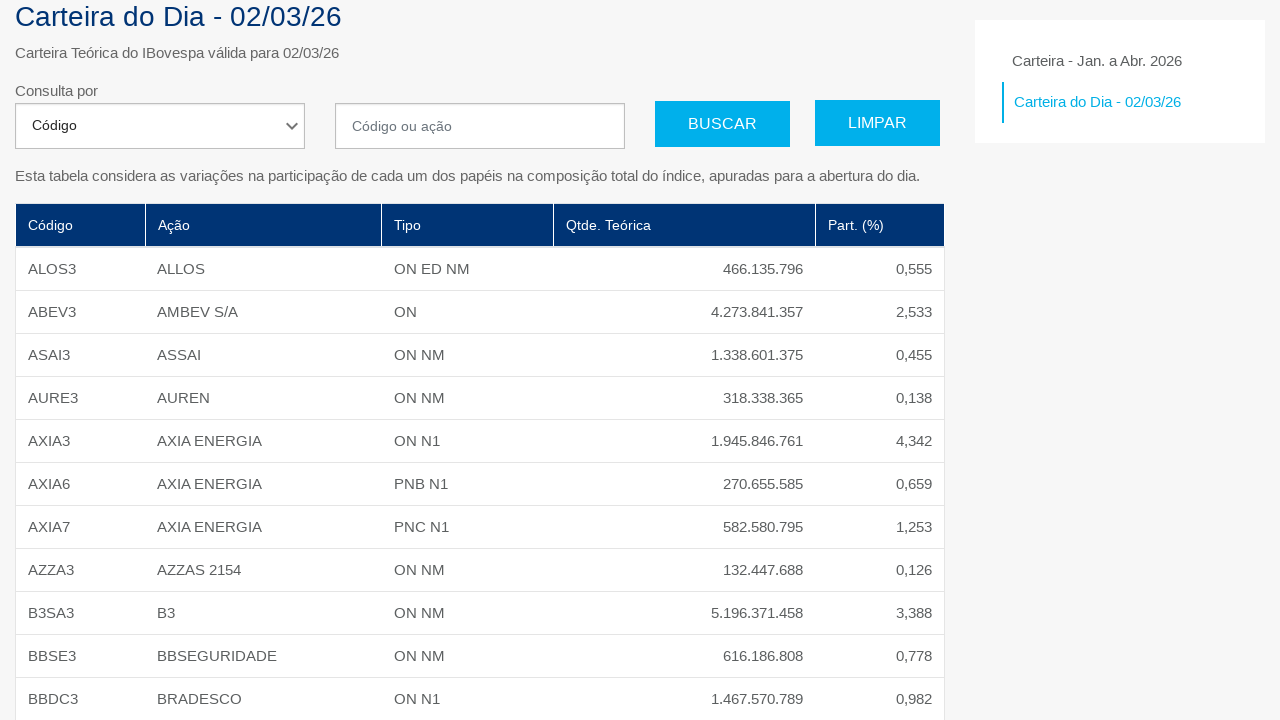

Checked table rows count: 85 rows found
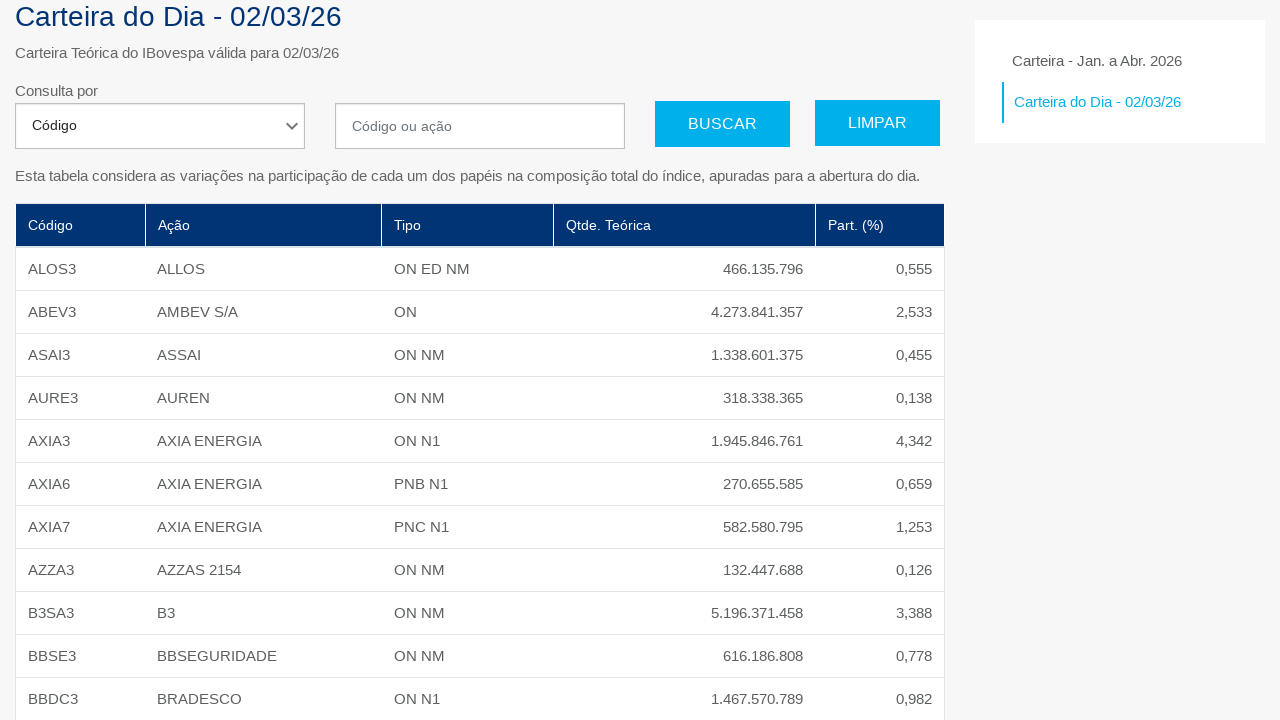

Waited 1 second for table to load more rows
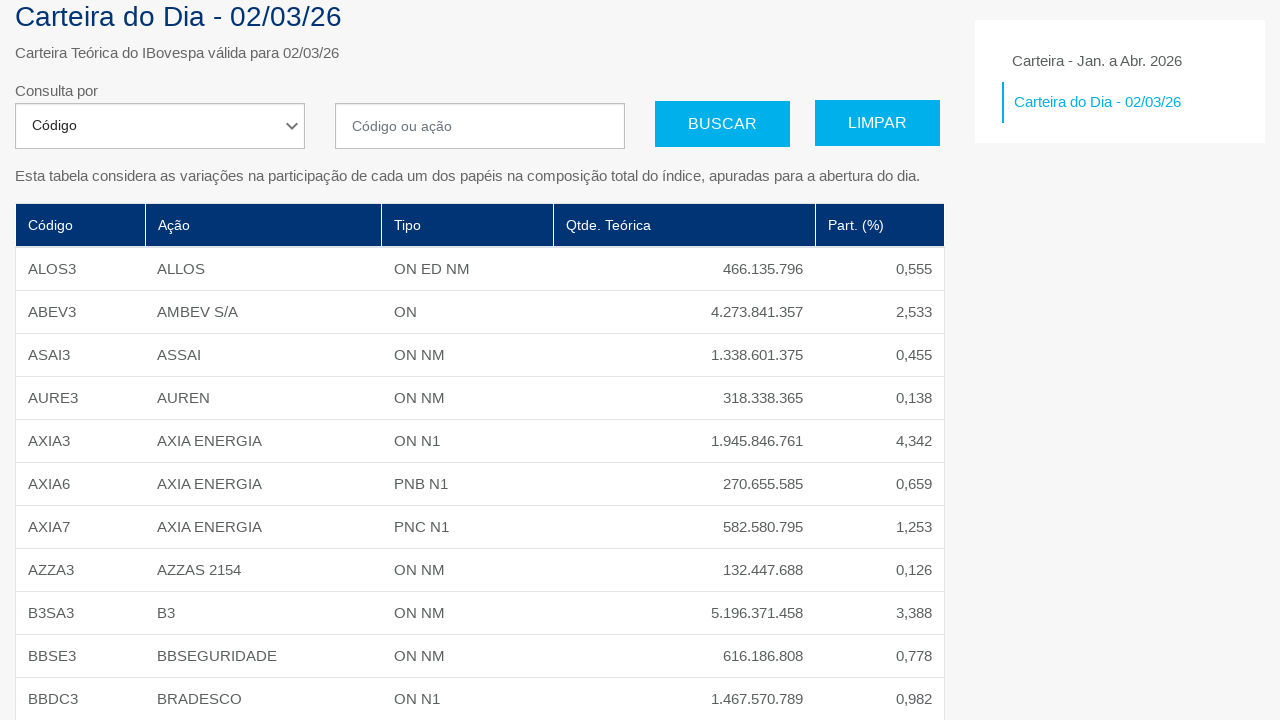

Checked table rows count: 85 rows found
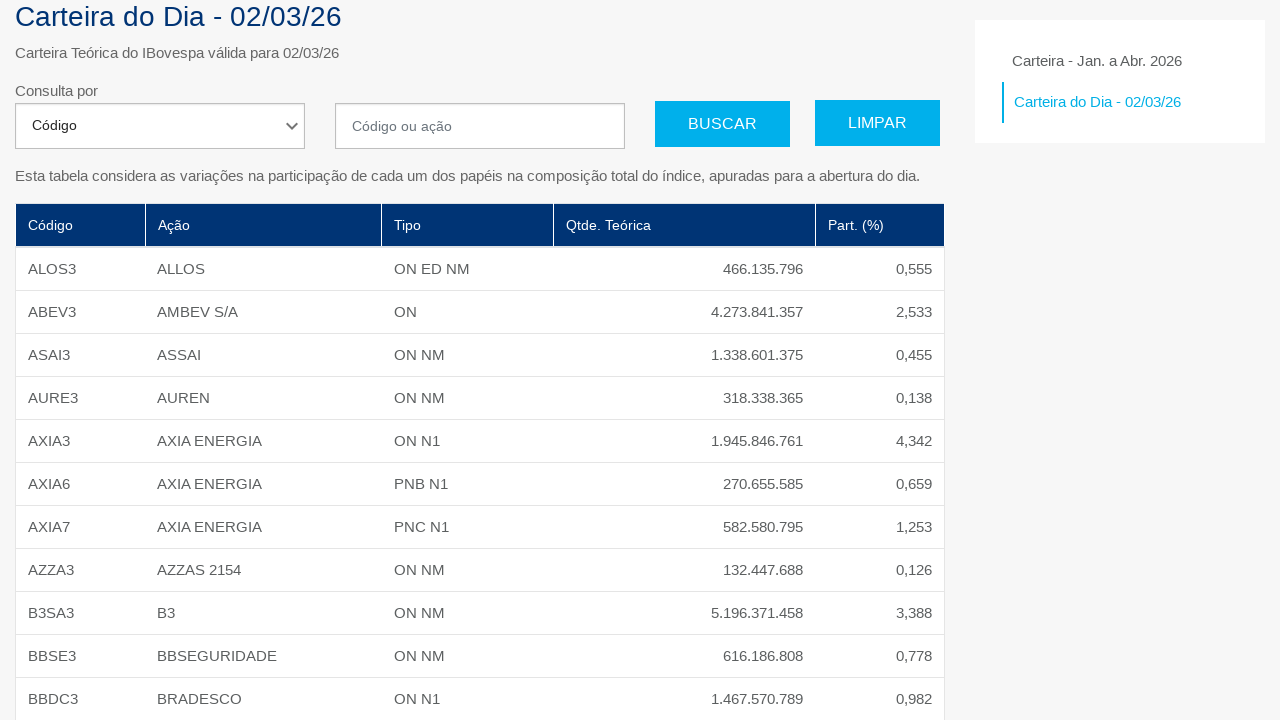

Waited 1 second for table to load more rows
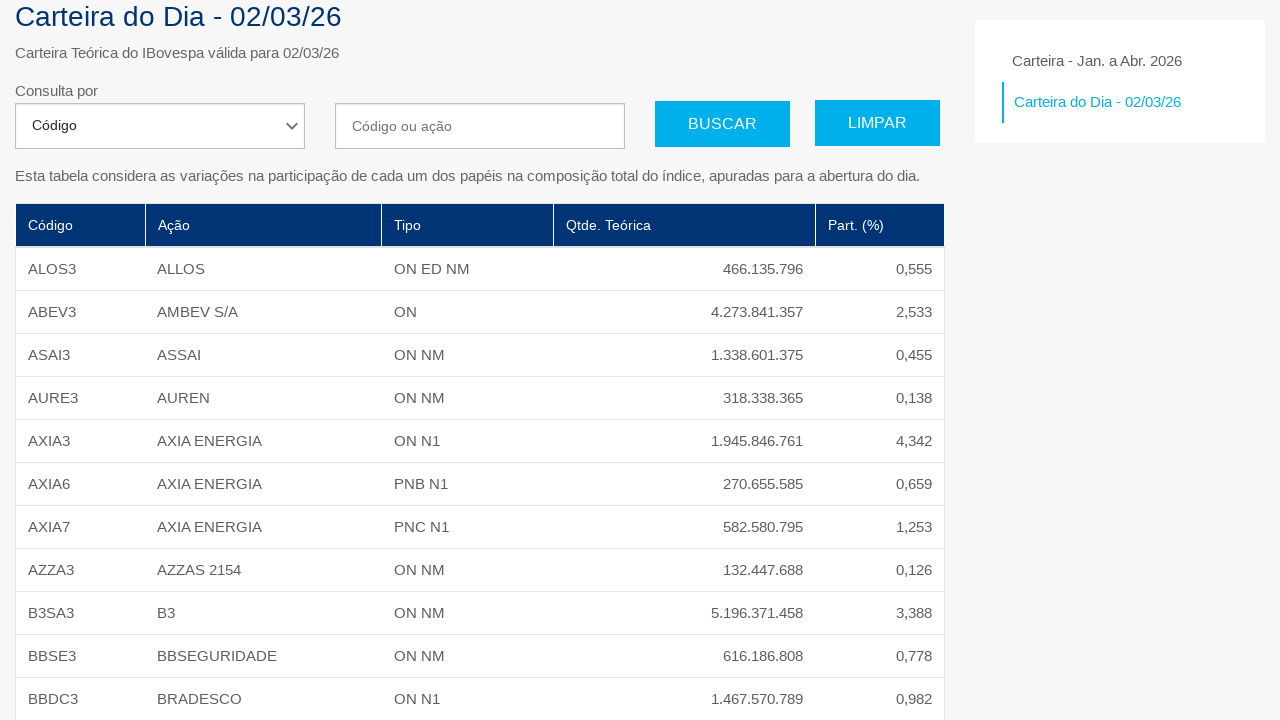

Checked table rows count: 85 rows found
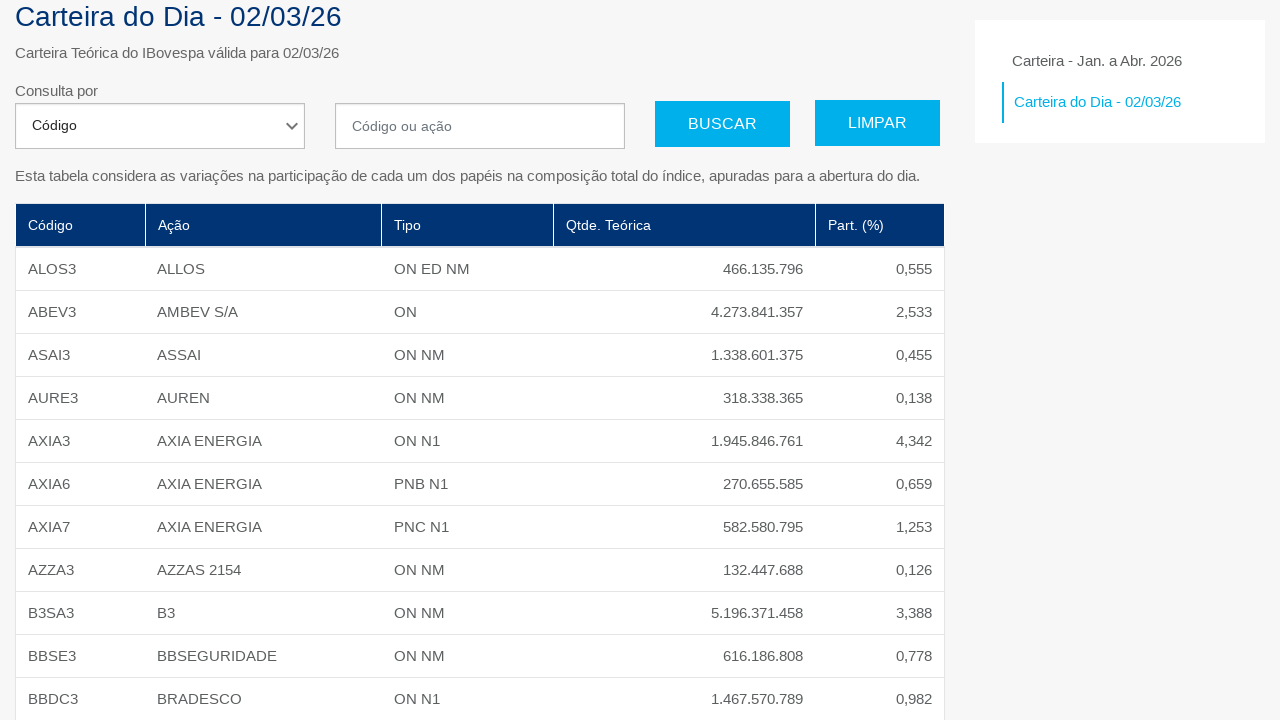

Waited 1 second for table to load more rows
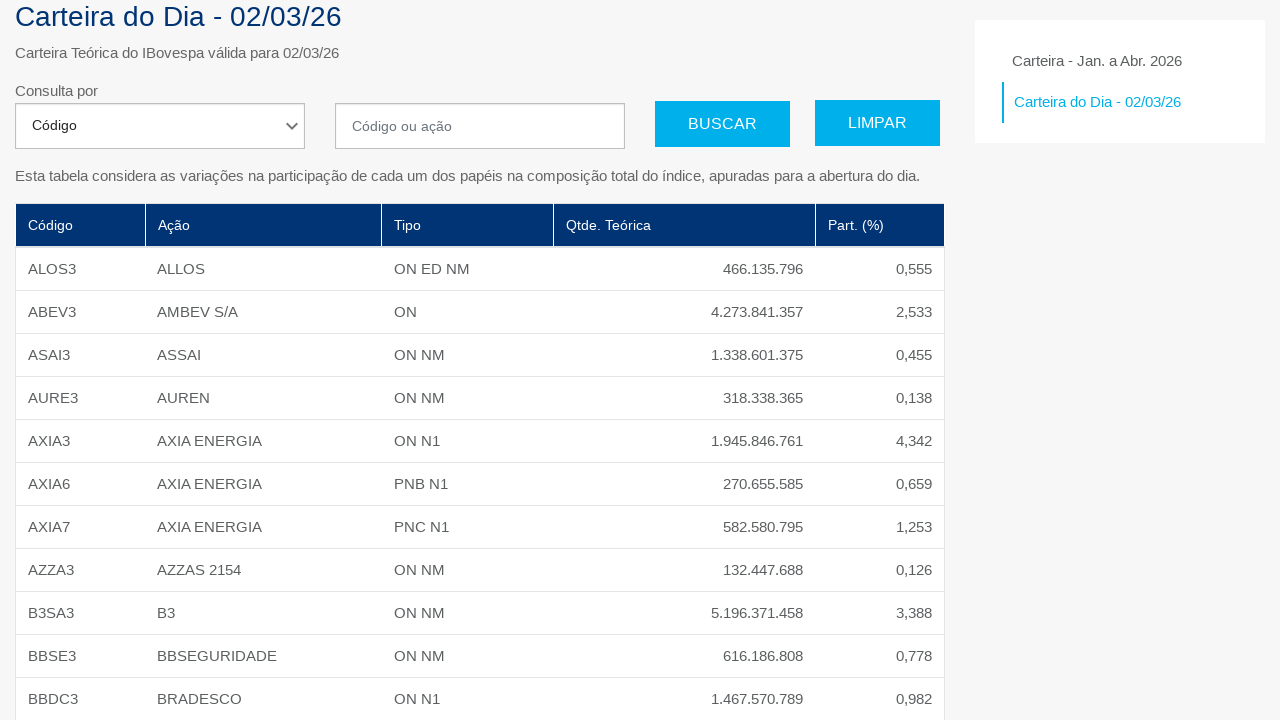

Verified table tbody rows are fully loaded
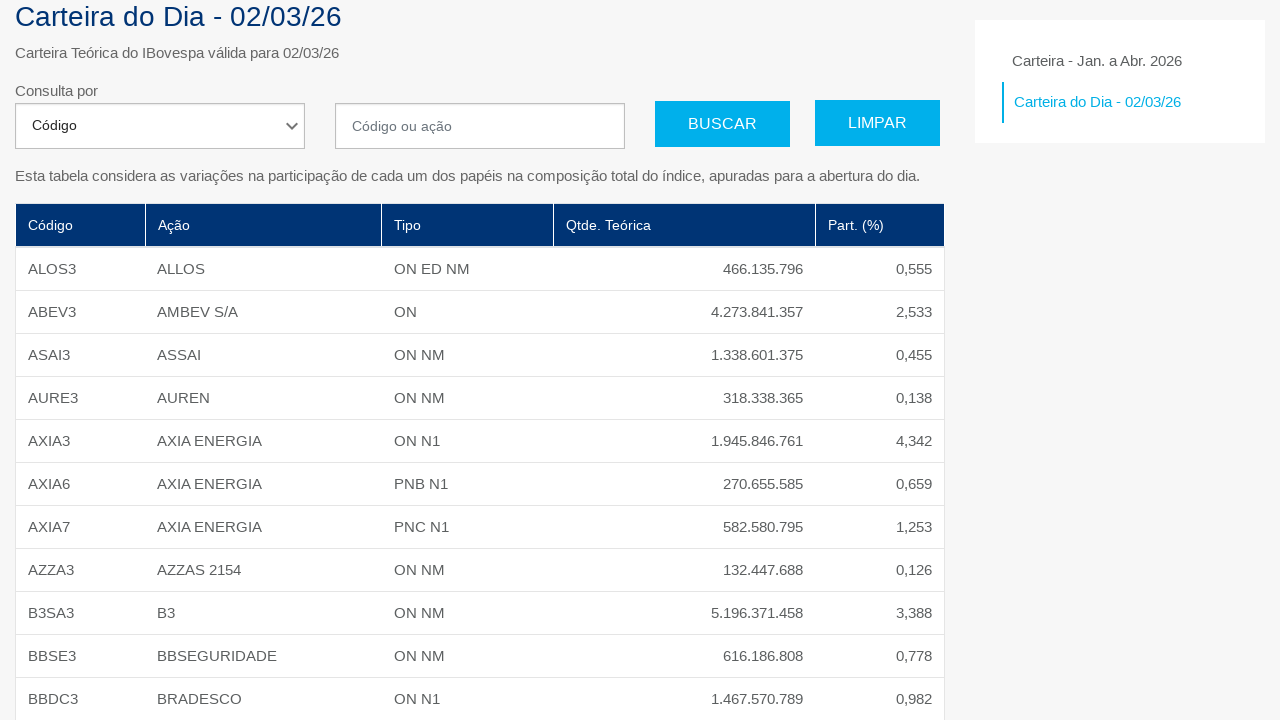

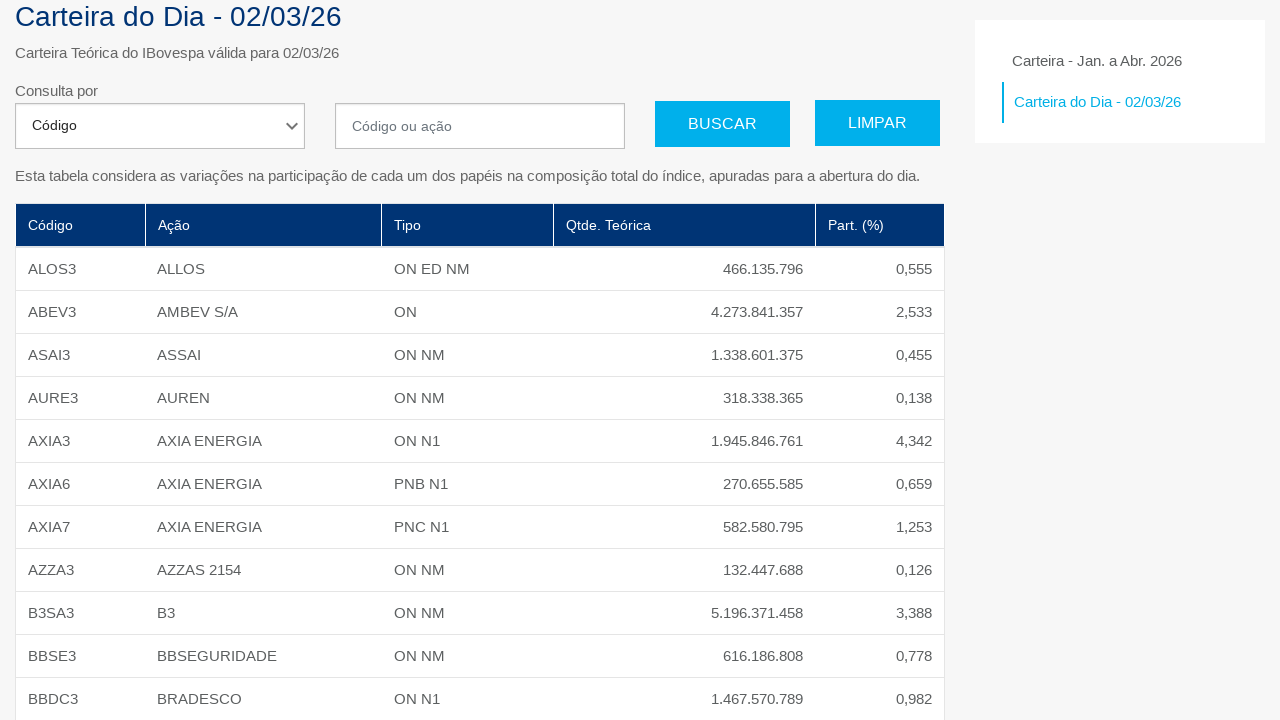